Tests dynamic properties page by waiting for a button to become clickable after a delay and then clicking it

Starting URL: https://demoqa.com/dynamic-properties

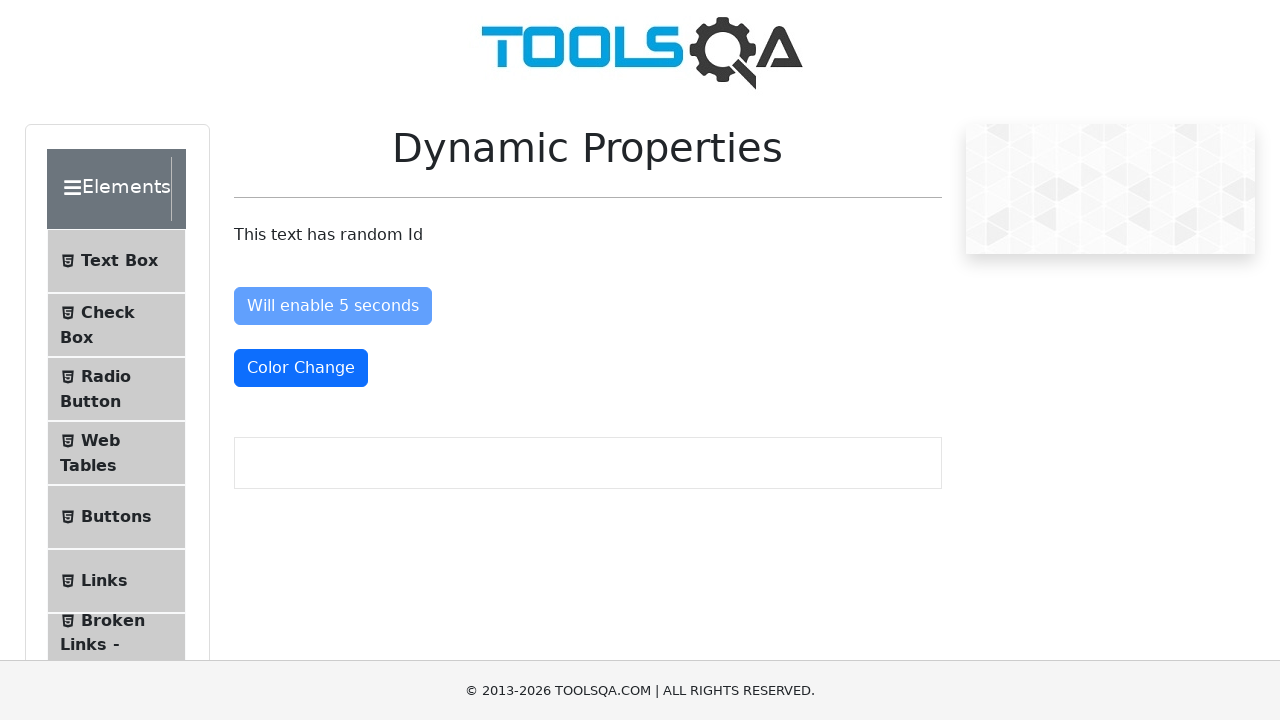

Waited for button with id 'enableAfter' to become enabled (not disabled) within 6 seconds
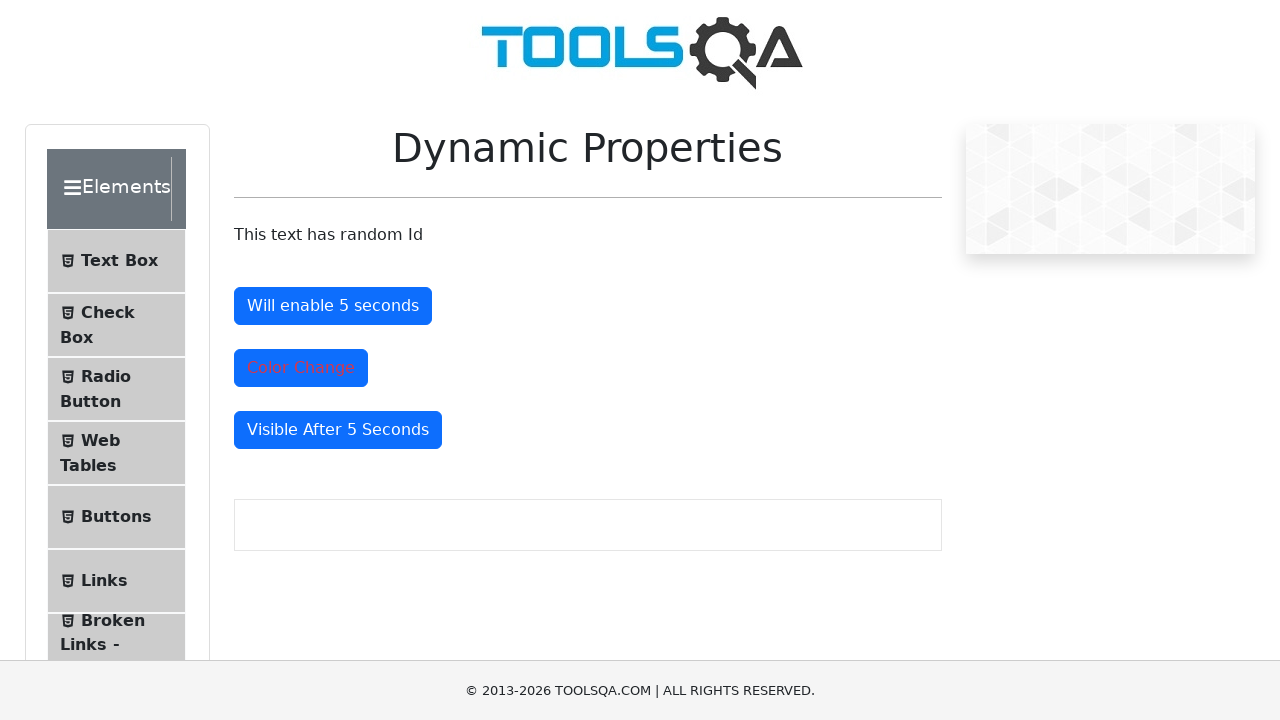

Clicked the enabled button with id 'enableAfter' at (333, 306) on #enableAfter
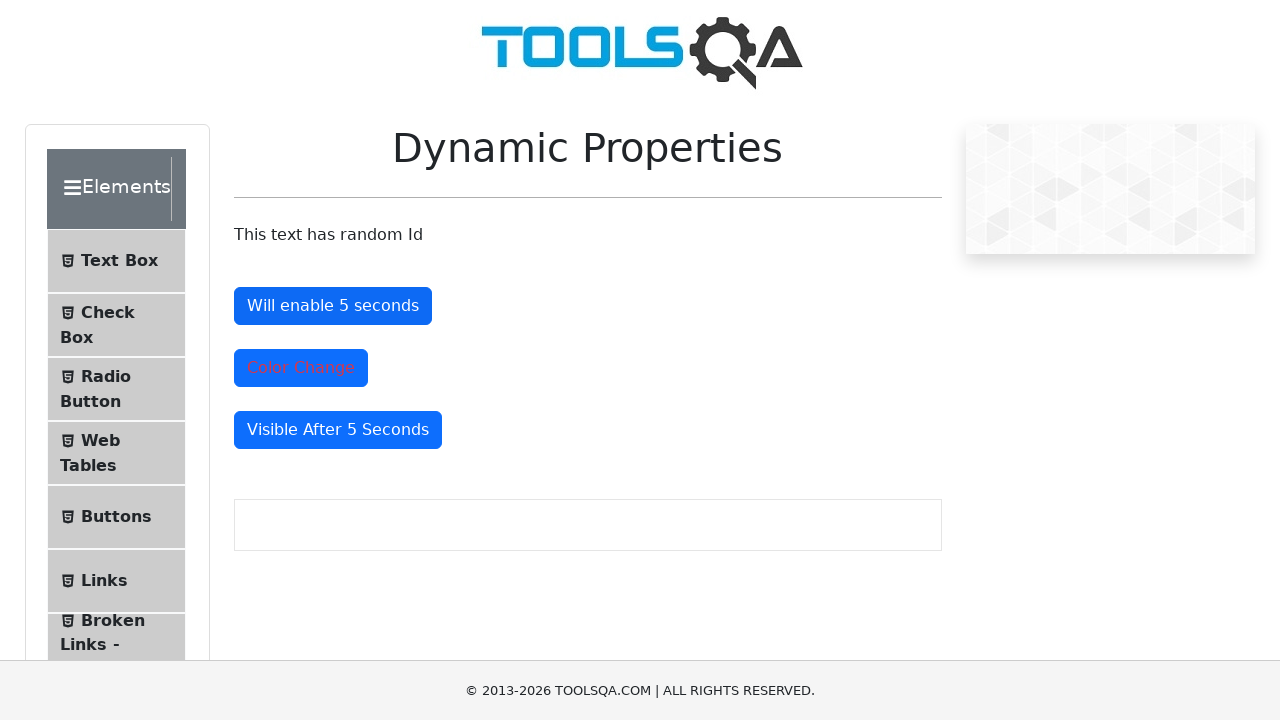

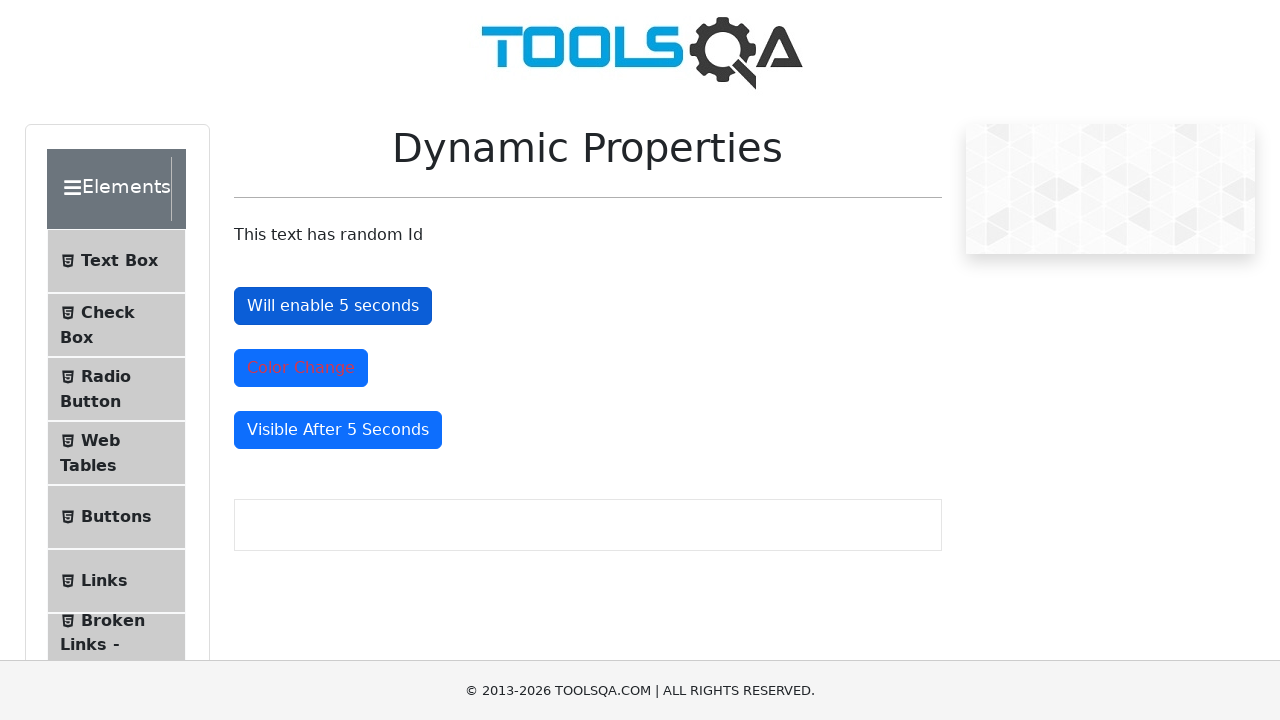